Tests multiple browser windows handling by clicking a link that opens a new window, switching between windows, and verifying content on each window

Starting URL: https://the-internet.herokuapp.com/windows

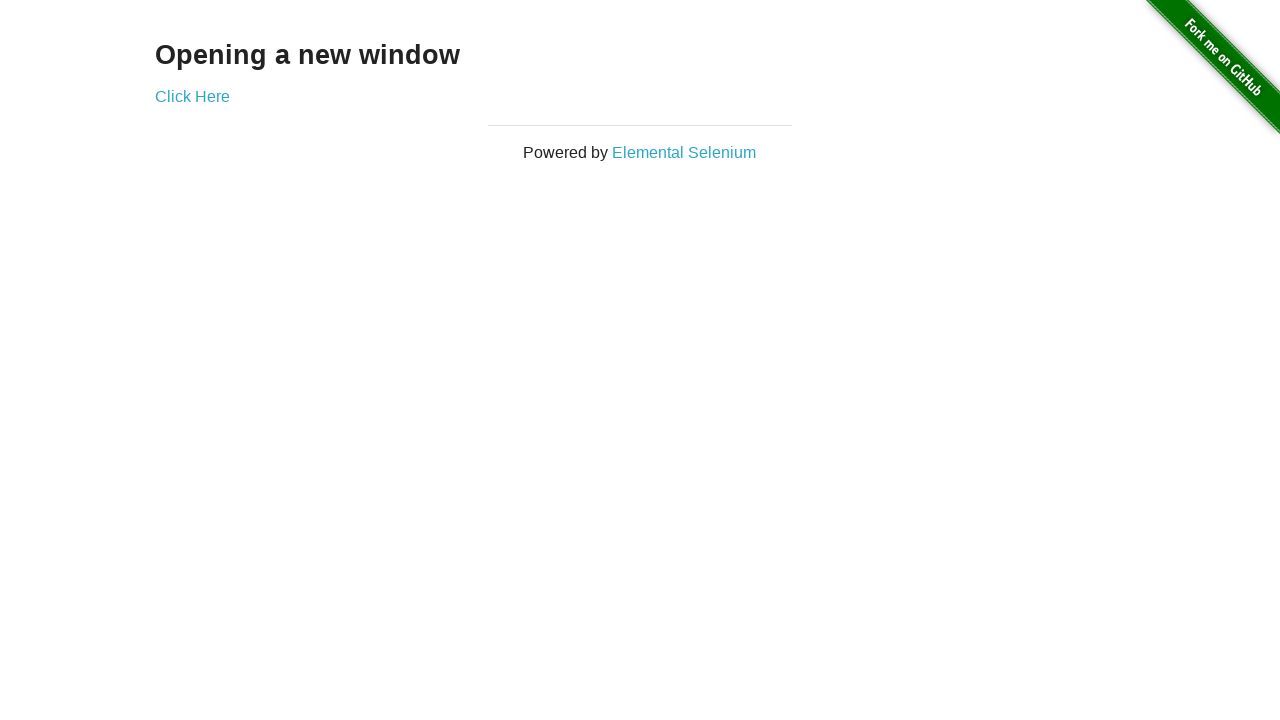

Clicked 'Click Here' link to open a new window at (192, 96) on text=Click Here
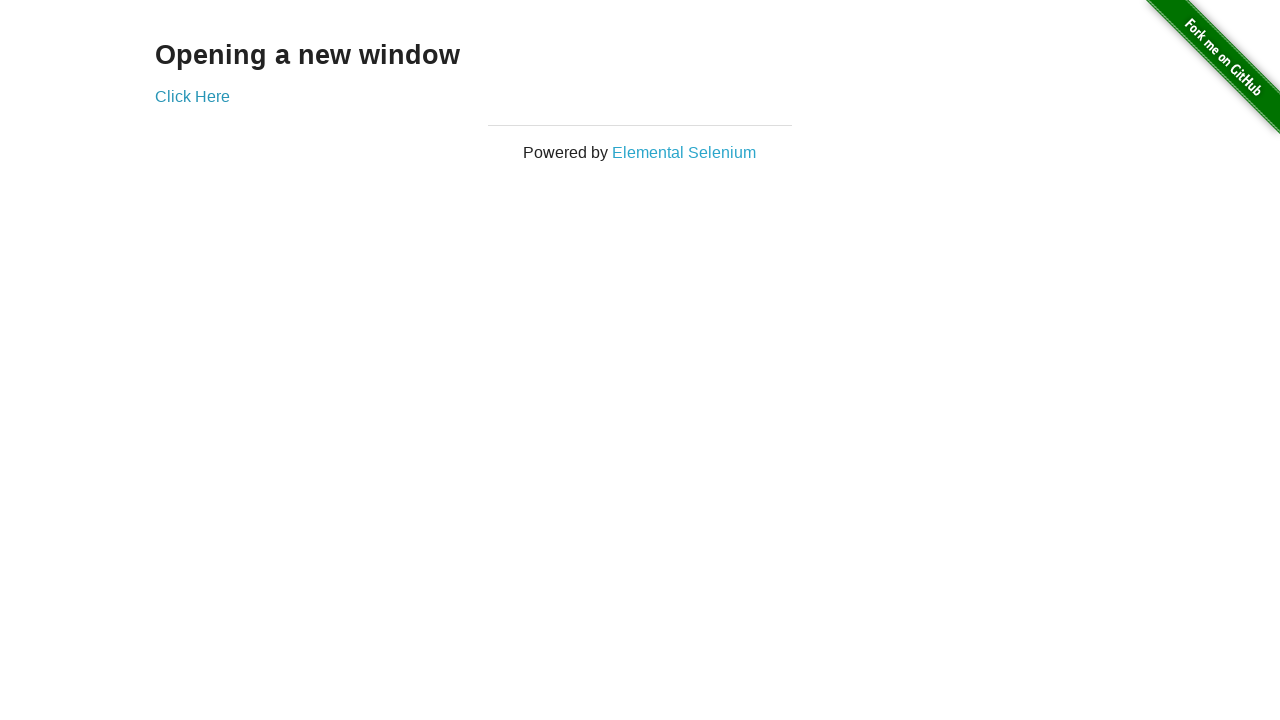

New window opened and captured
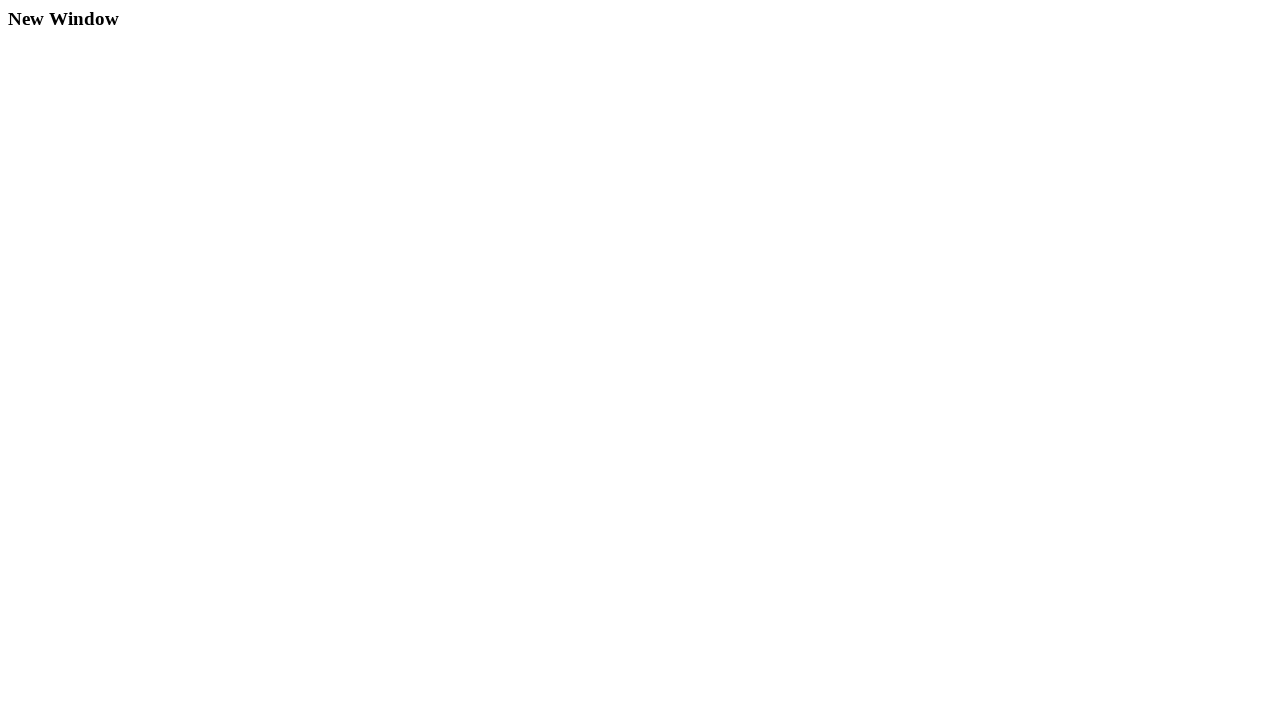

New window finished loading
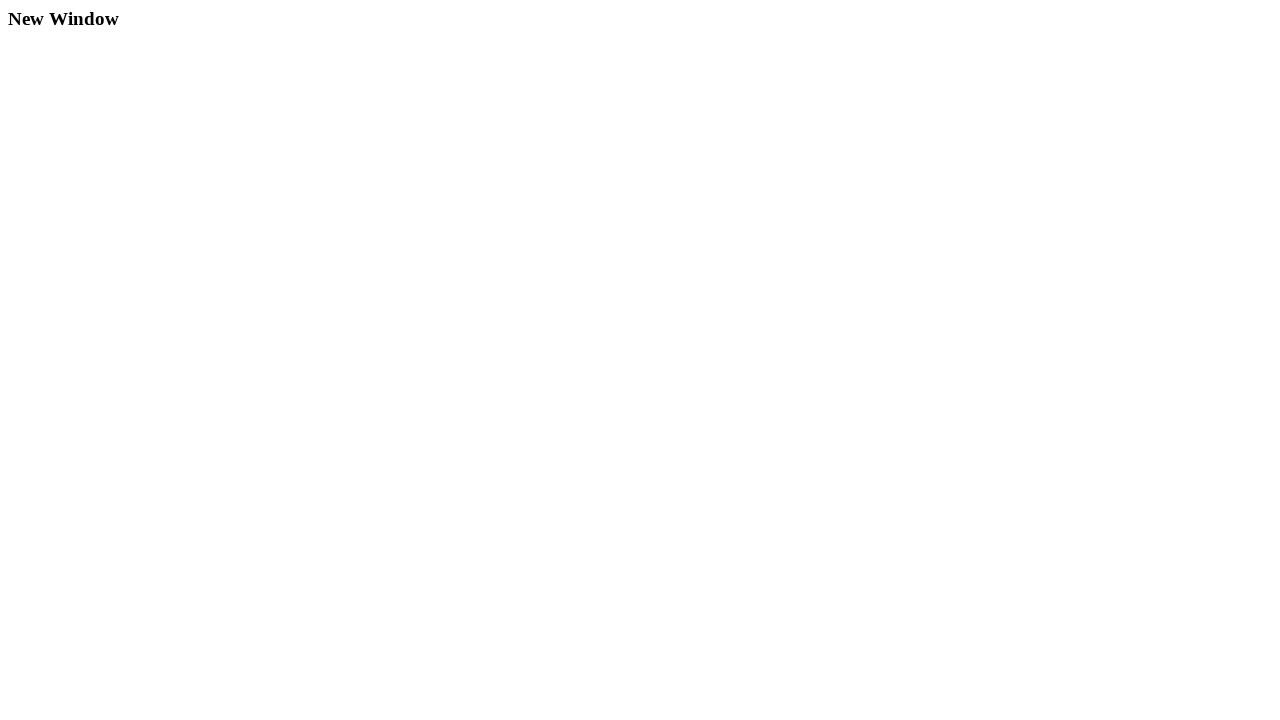

Verified heading element exists on new window
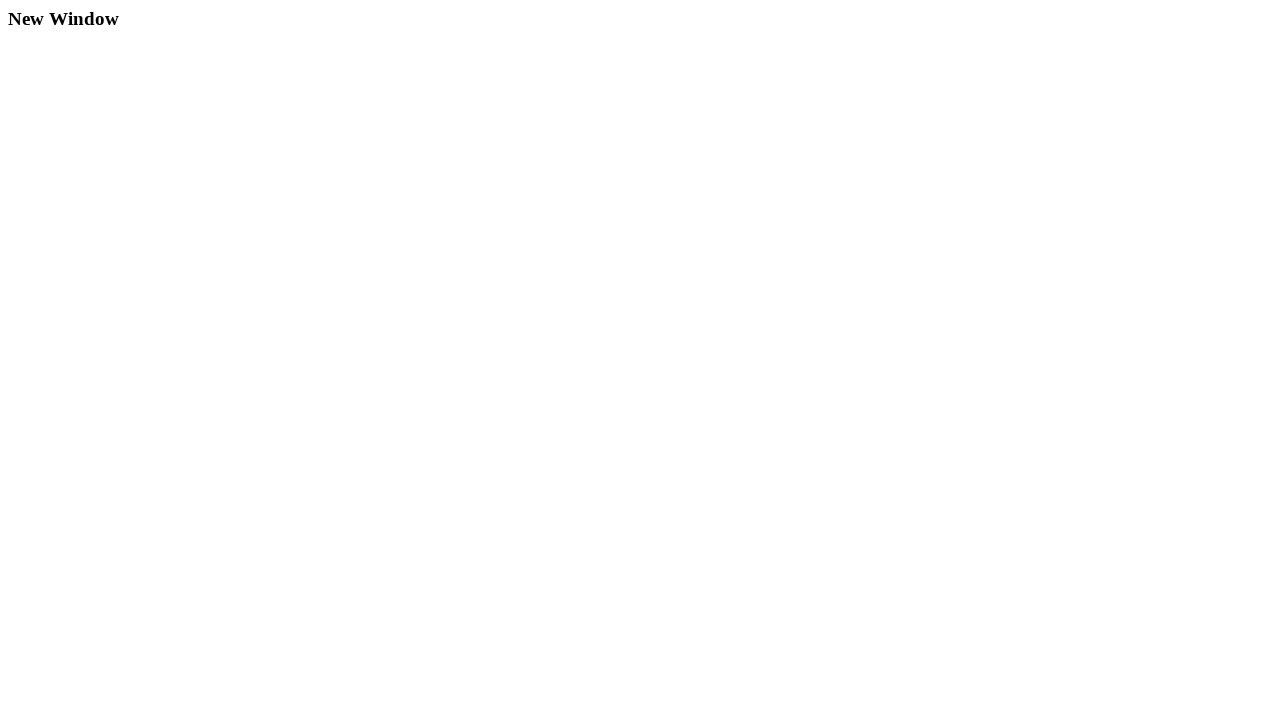

Switched back to original window
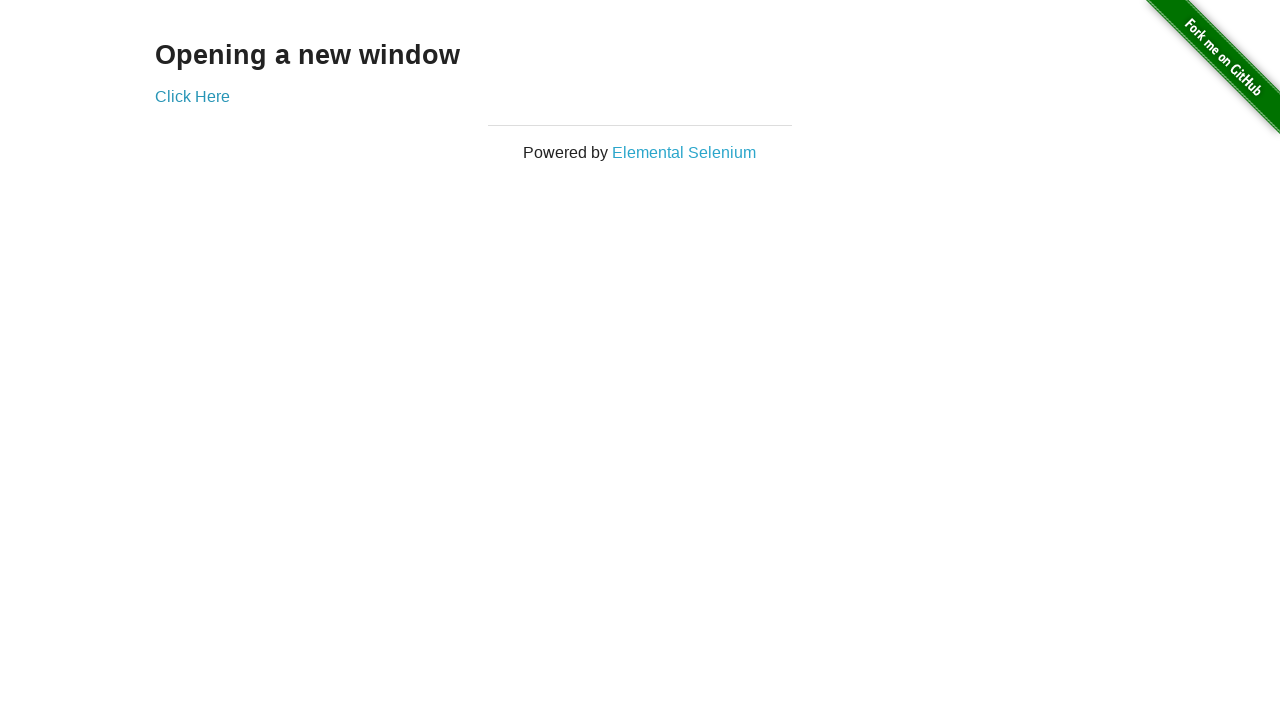

Verified heading element exists on original window
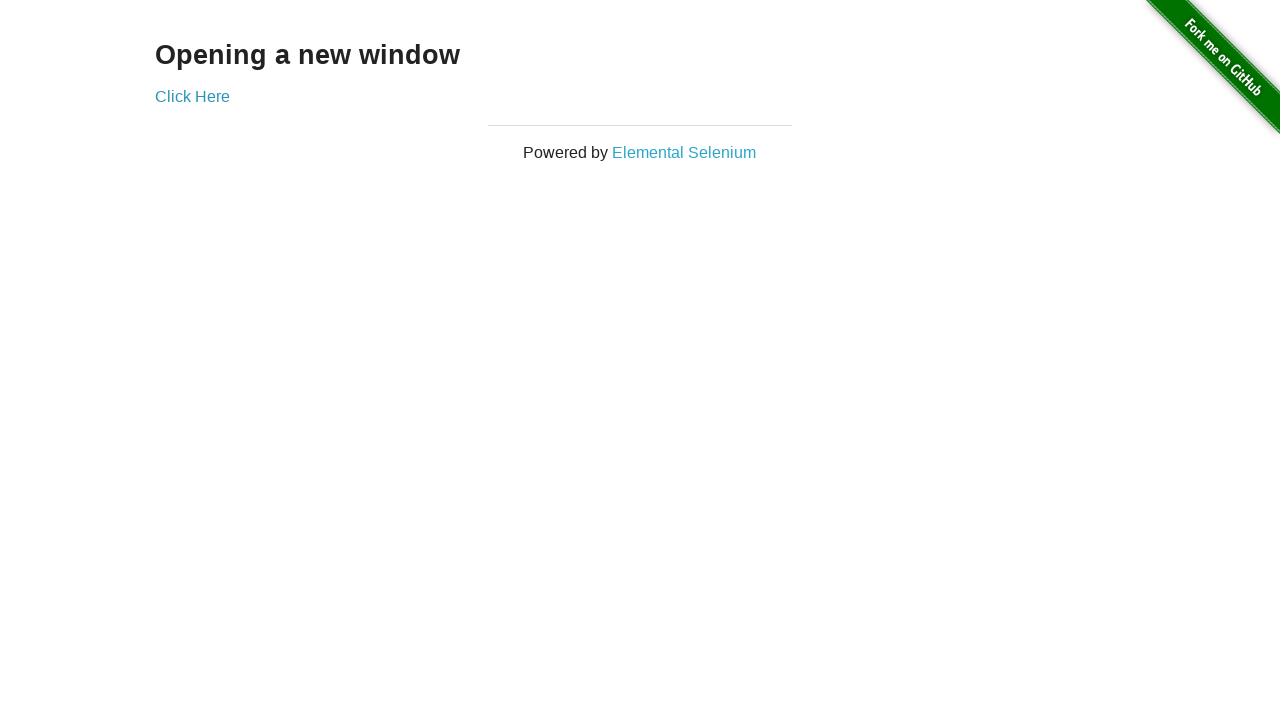

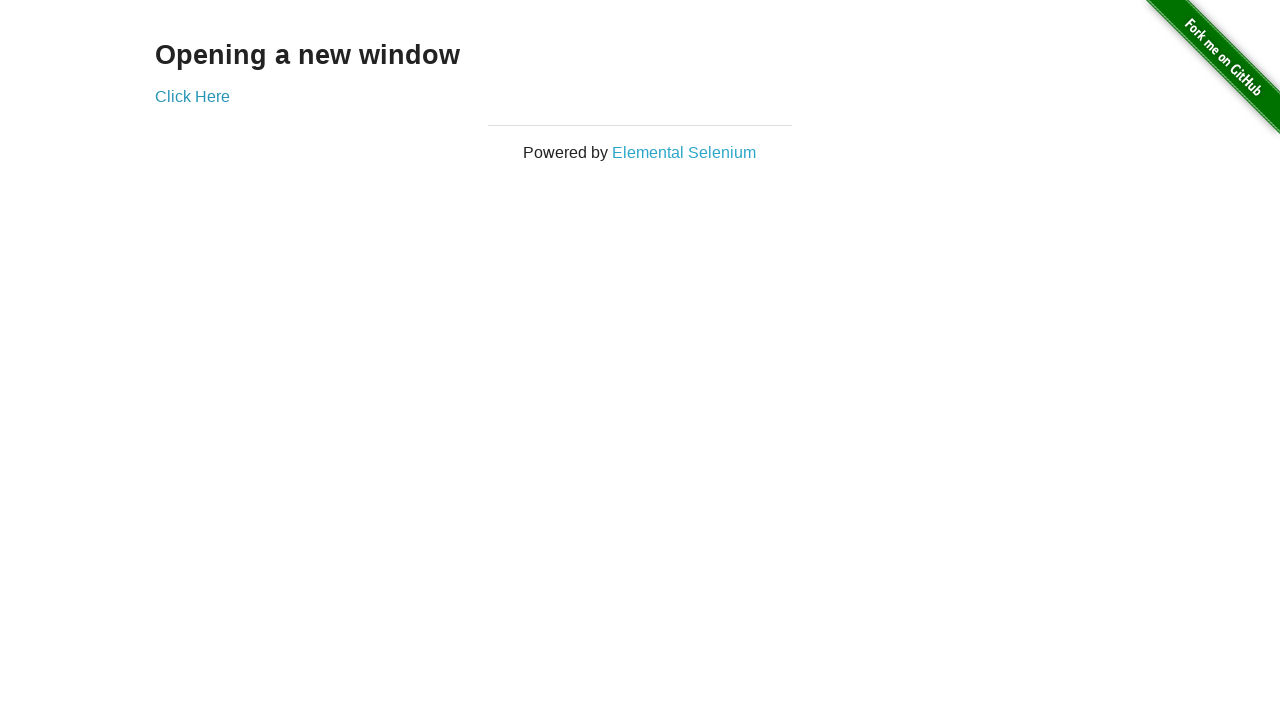